Tests that checkboxes can be toggled between selected and deselected states

Starting URL: https://the-internet.herokuapp.com/checkboxes

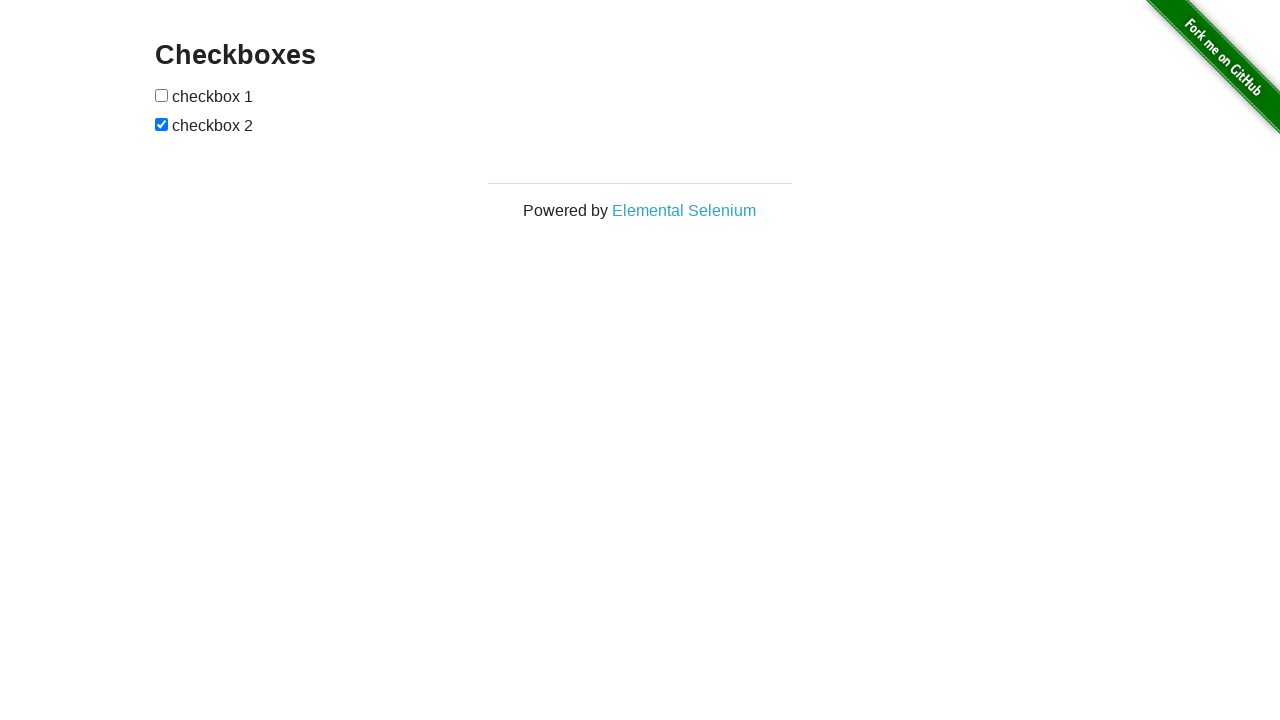

Located first checkbox element
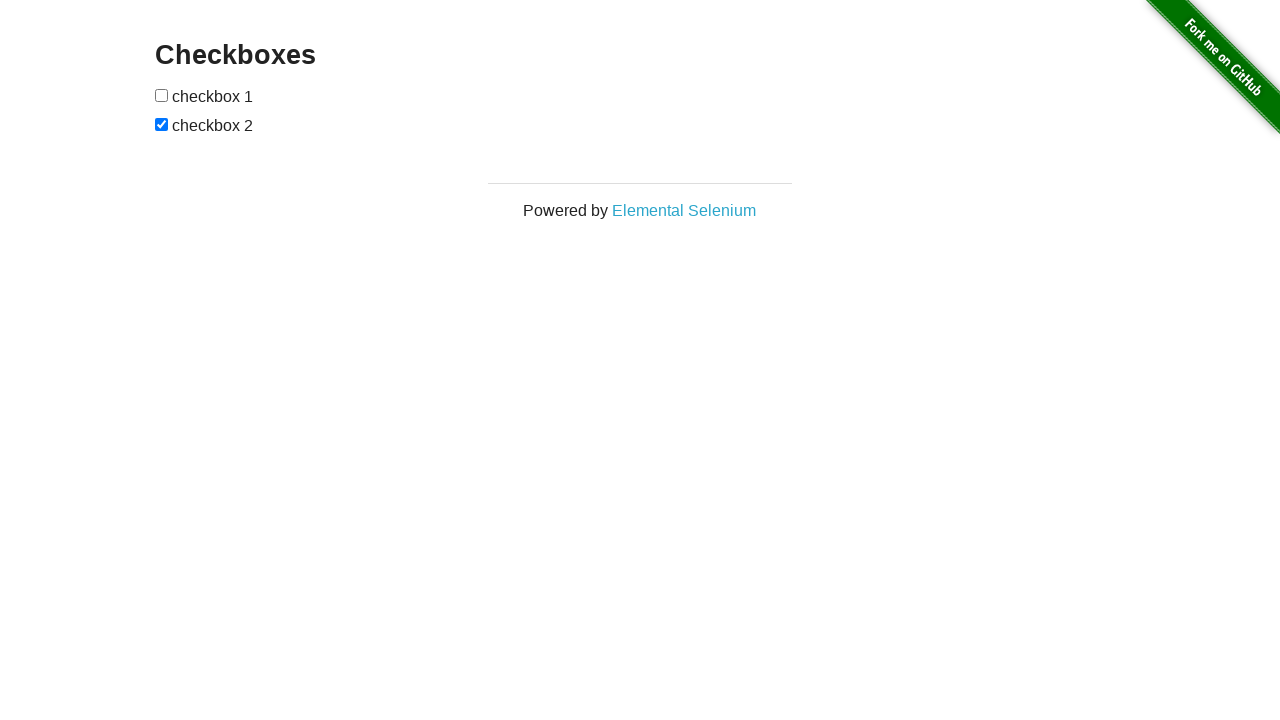

Verified checkbox 1 is not checked
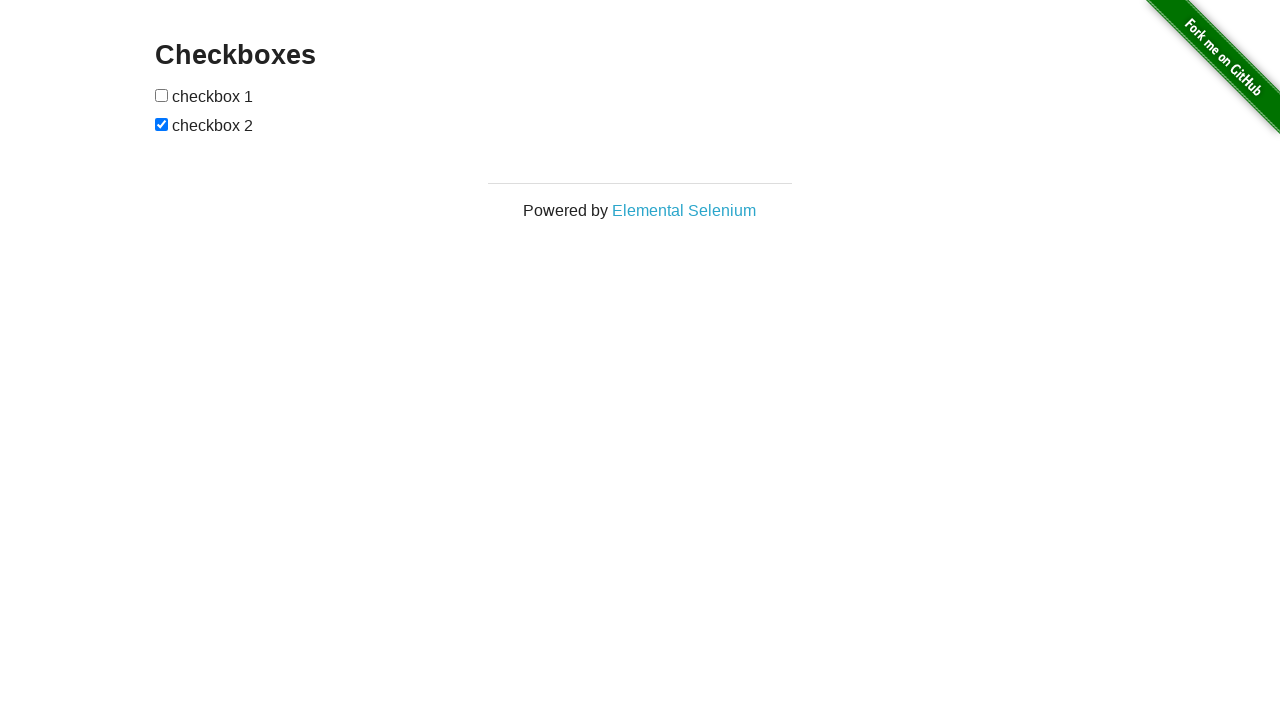

Clicked checkbox 1 to select it at (162, 95) on xpath=//input[@type='checkbox'][1]
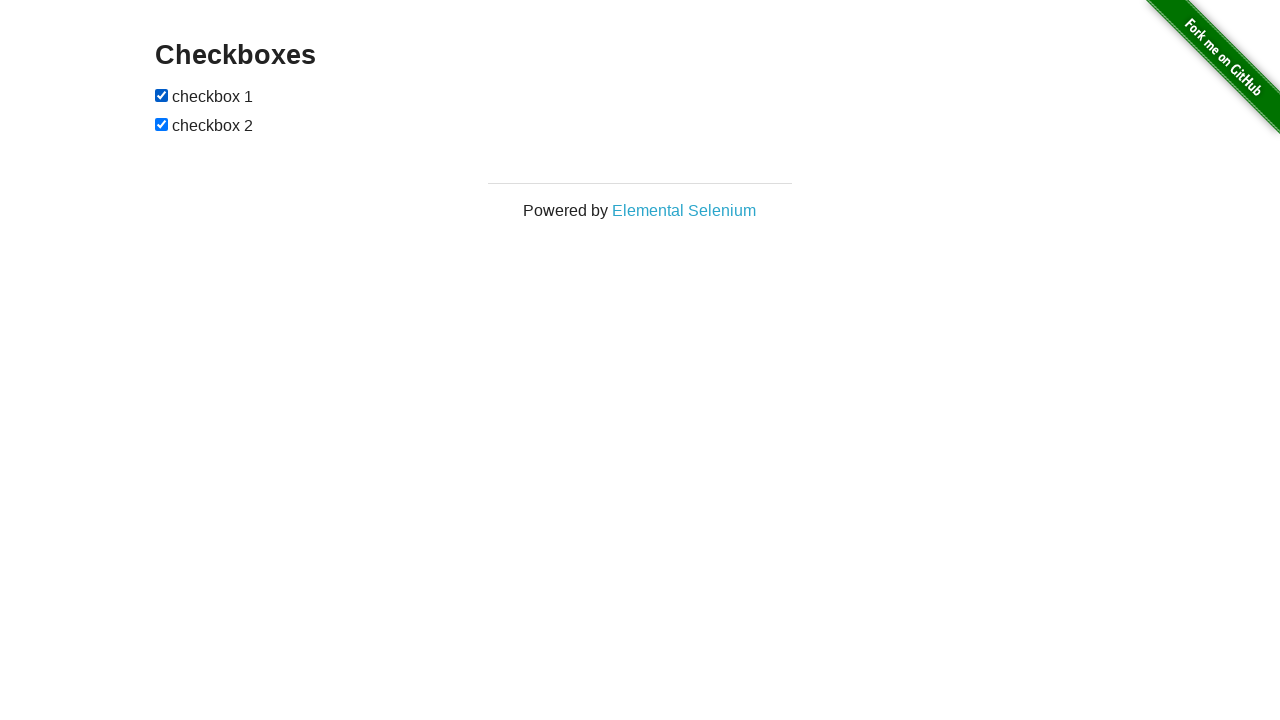

Asserted that checkbox 1 is selected
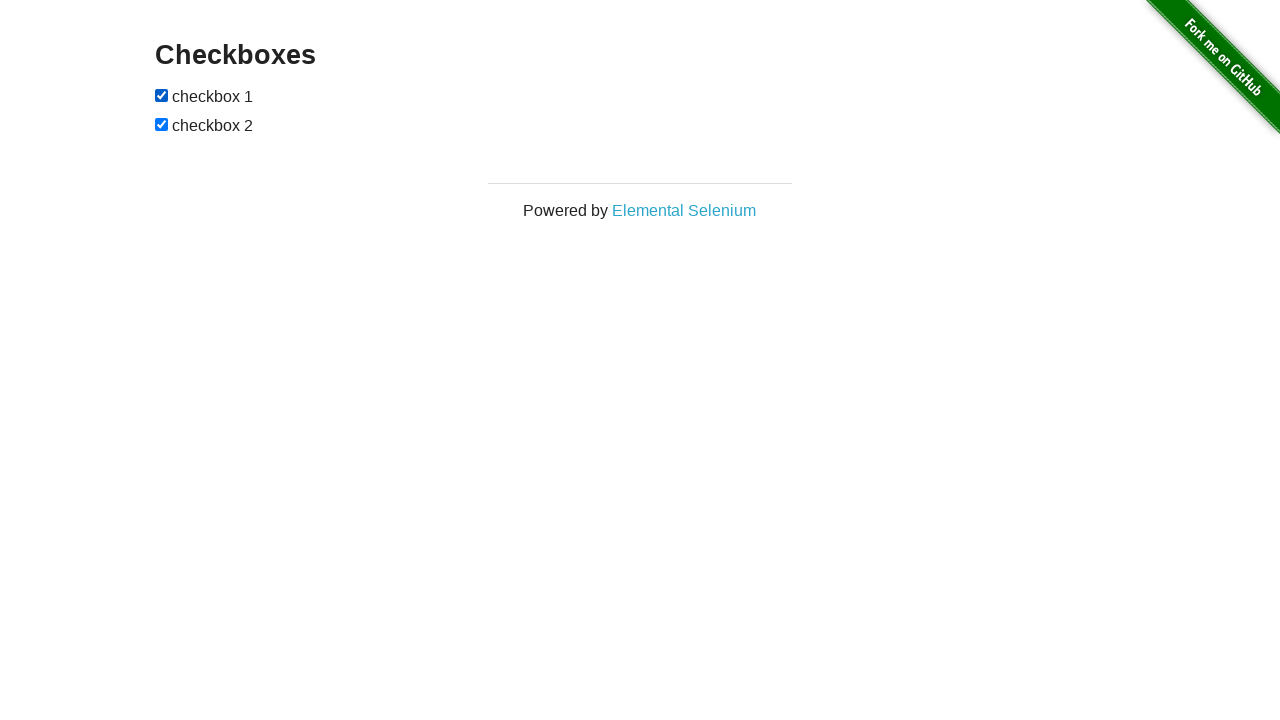

Verified checkbox 1 is checked
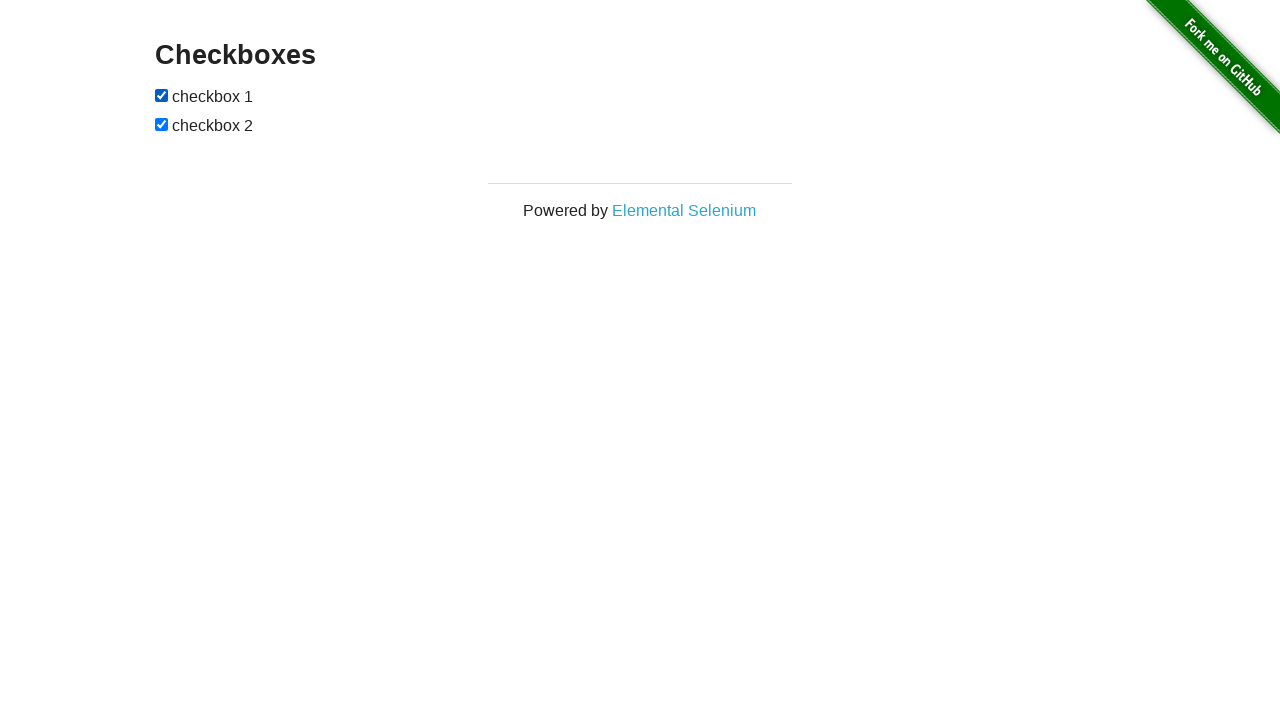

Clicked checkbox 1 to deselect it at (162, 95) on xpath=//input[@type='checkbox'][1]
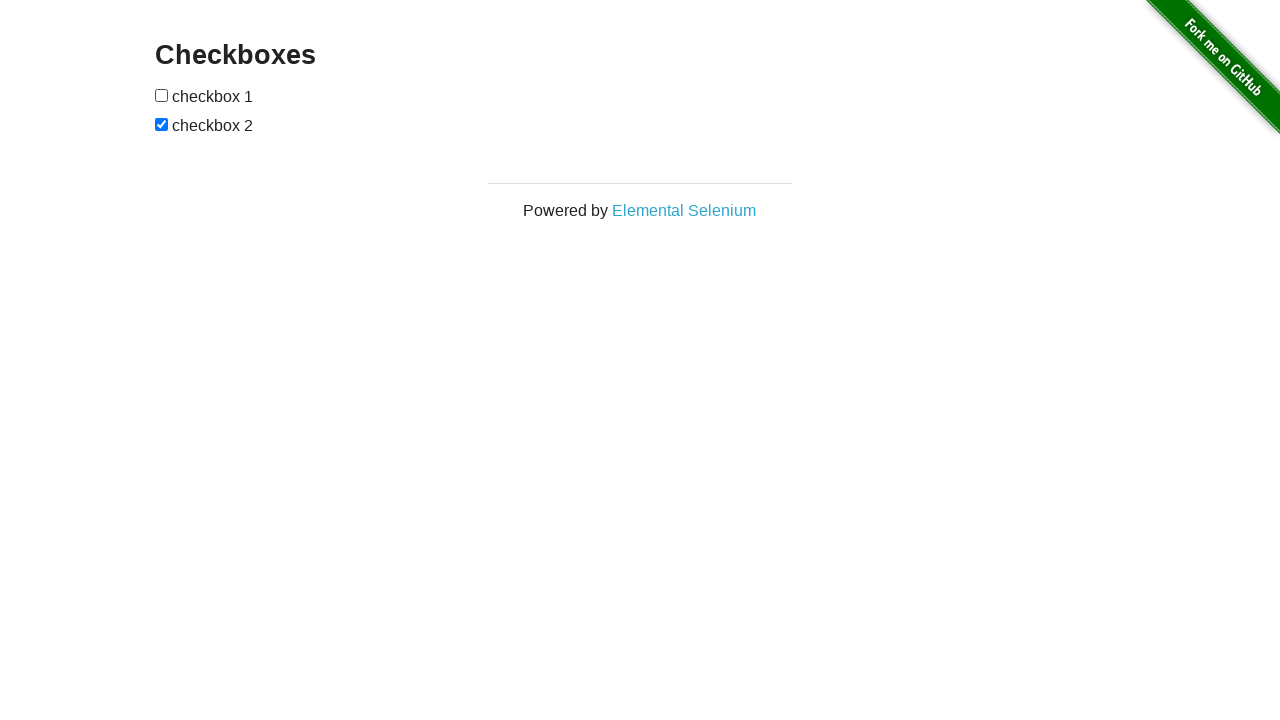

Asserted that checkbox 1 is deselected
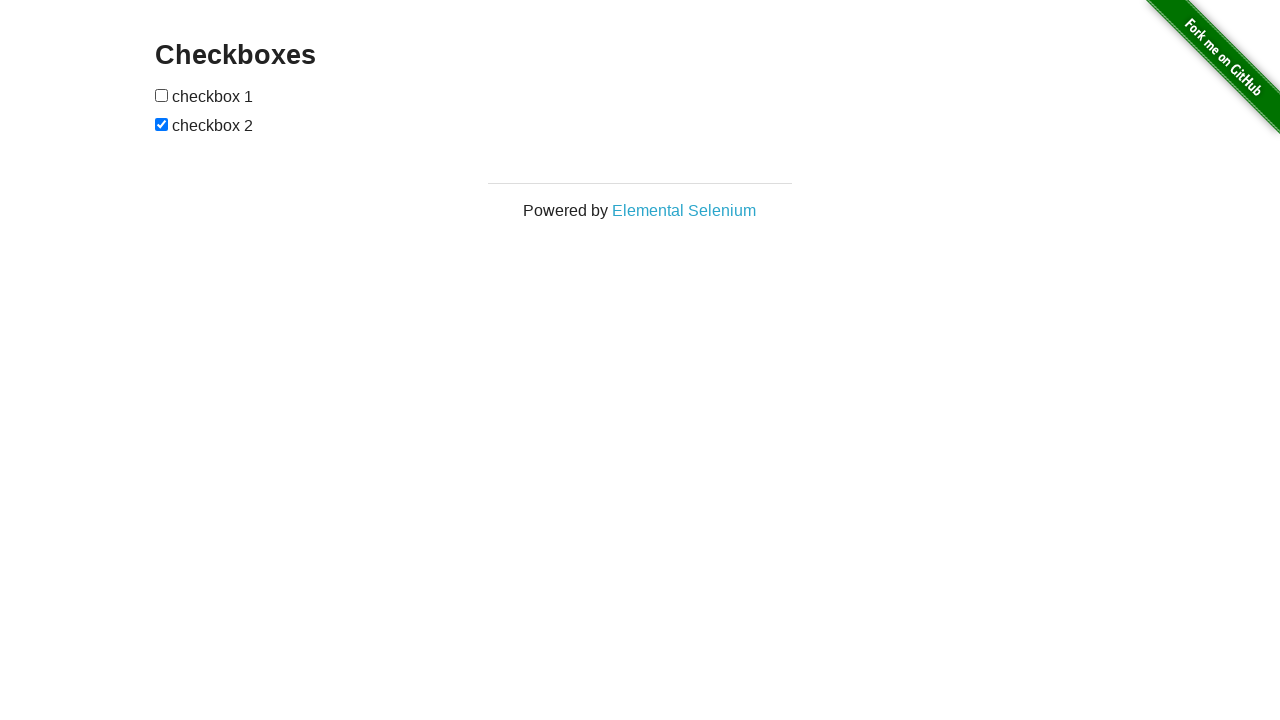

Located second checkbox element
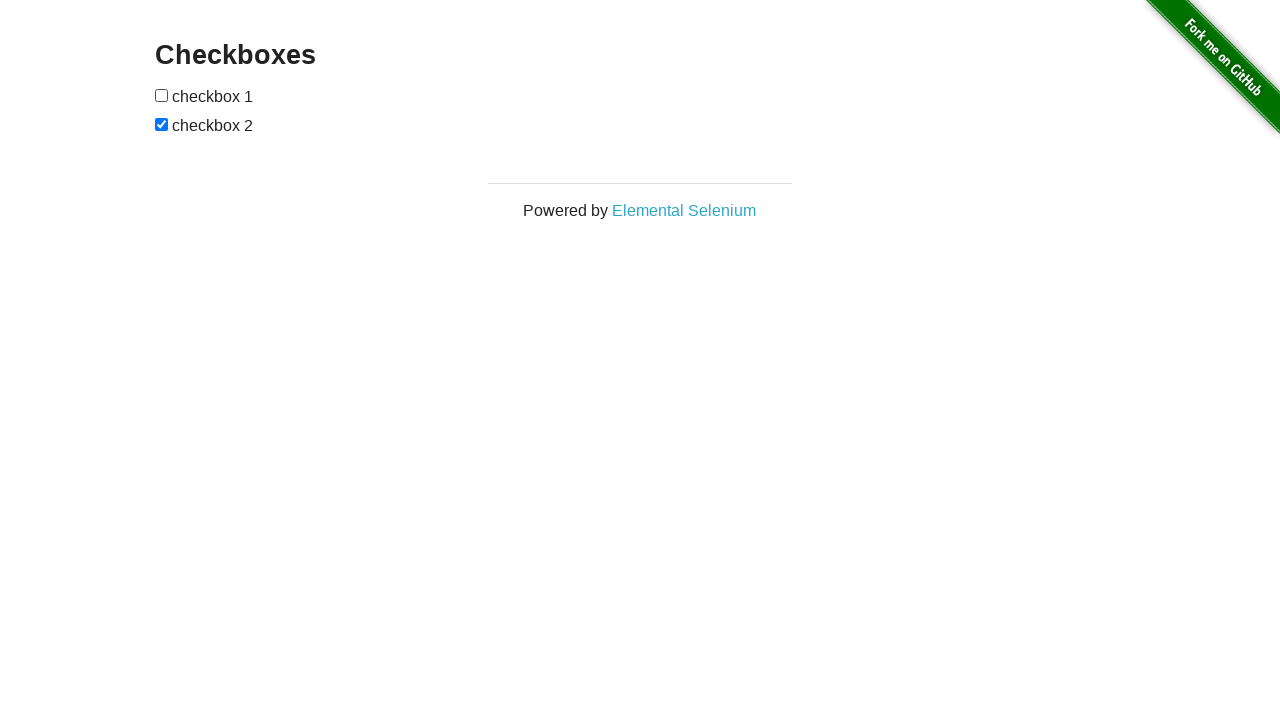

Verified checkbox 2 is checked
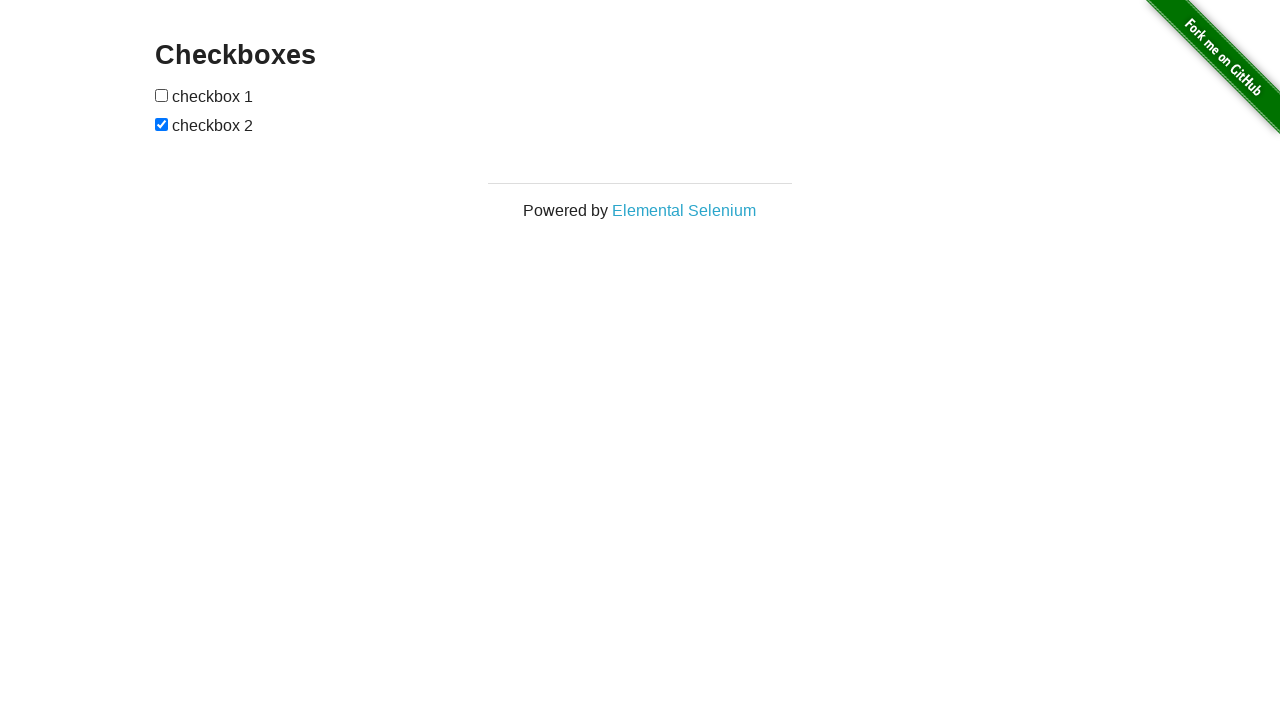

Clicked checkbox 2 to deselect it at (162, 124) on xpath=//input[@type='checkbox'][2]
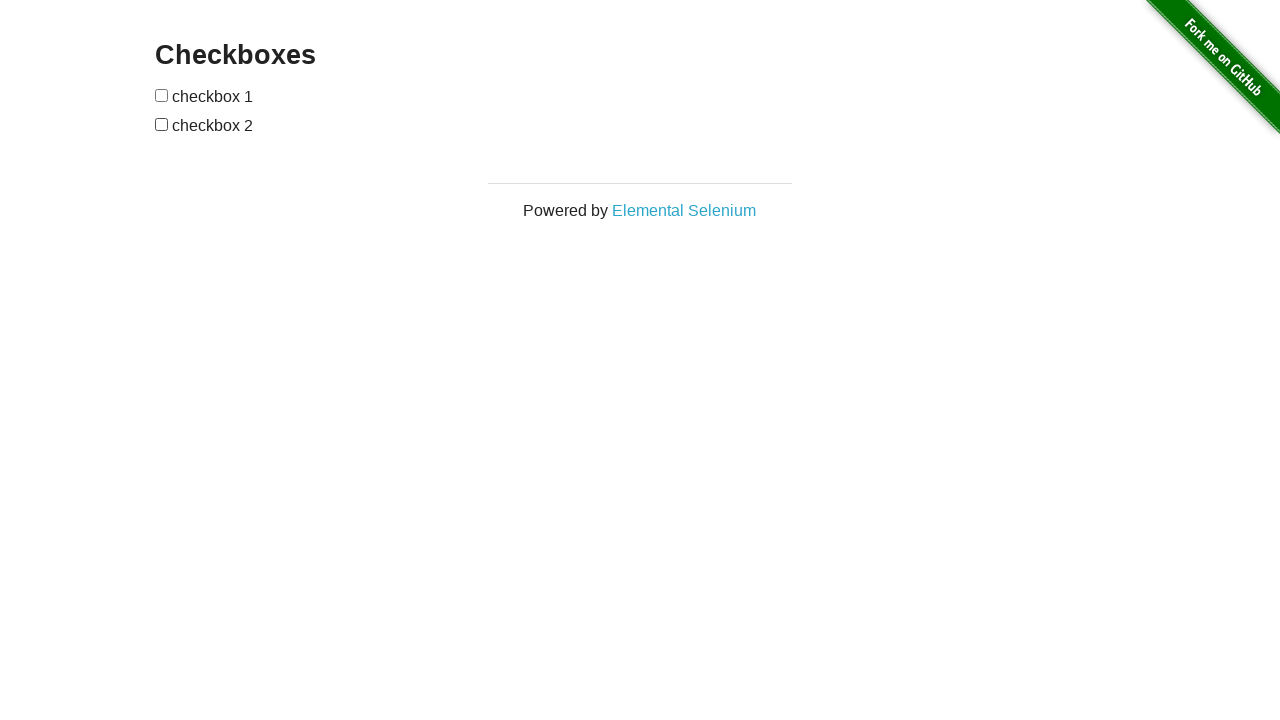

Asserted that checkbox 2 is deselected
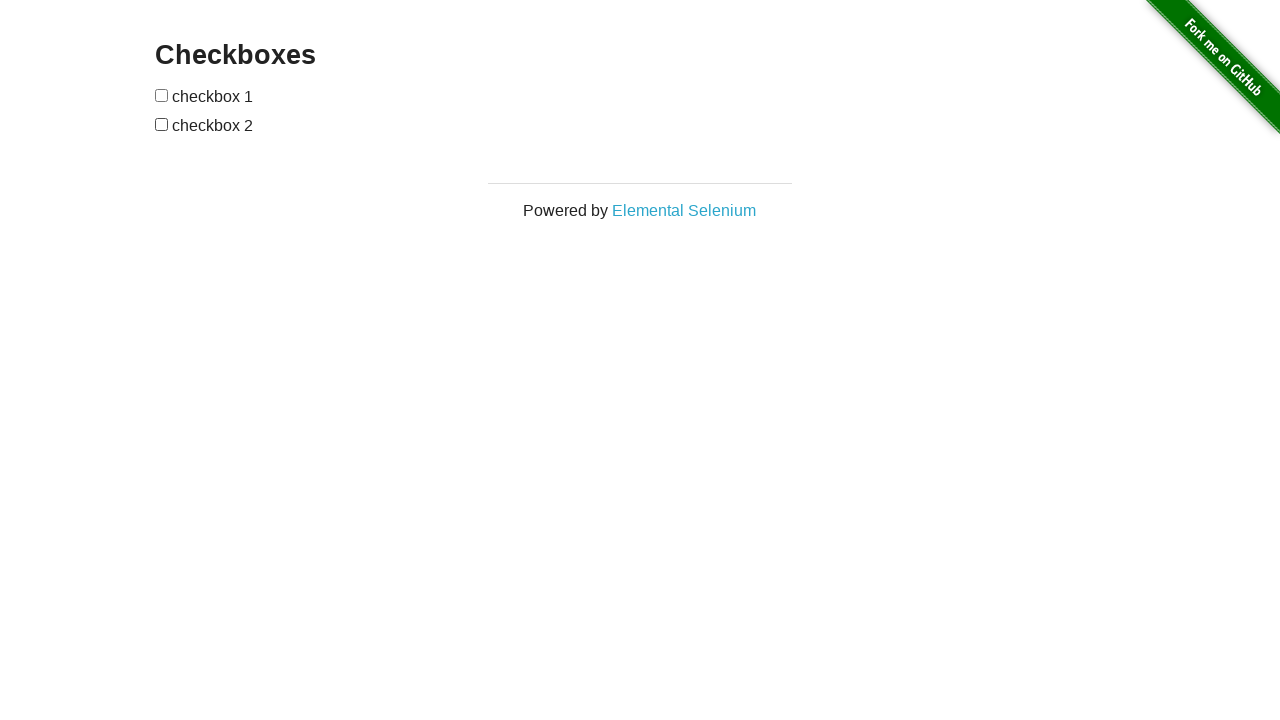

Verified checkbox 2 is not checked
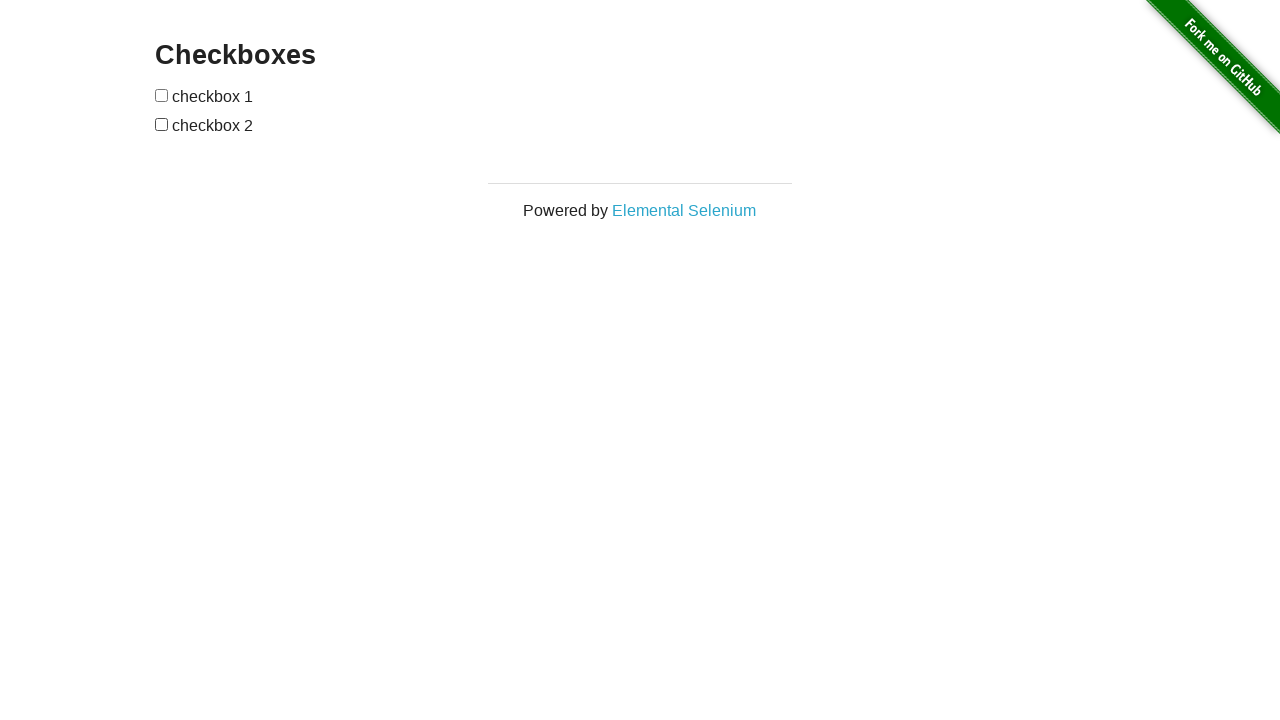

Clicked checkbox 2 to select it at (162, 124) on xpath=//input[@type='checkbox'][2]
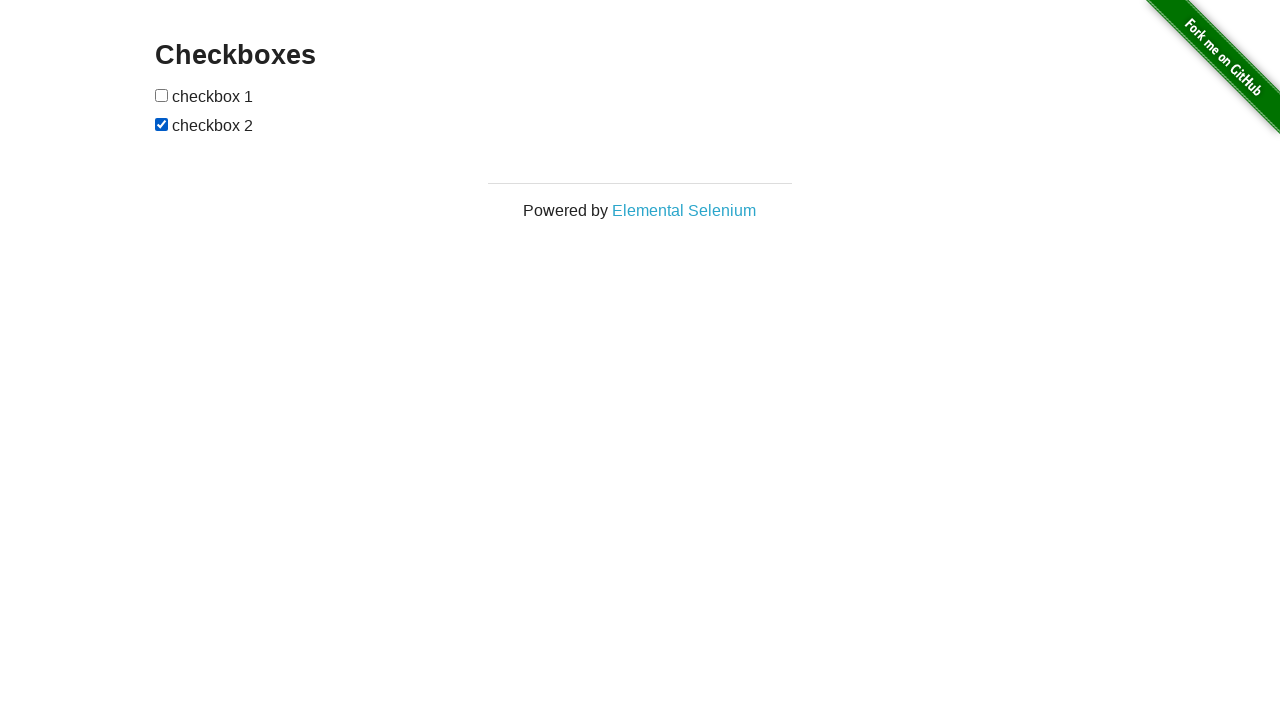

Asserted that checkbox 2 is selected
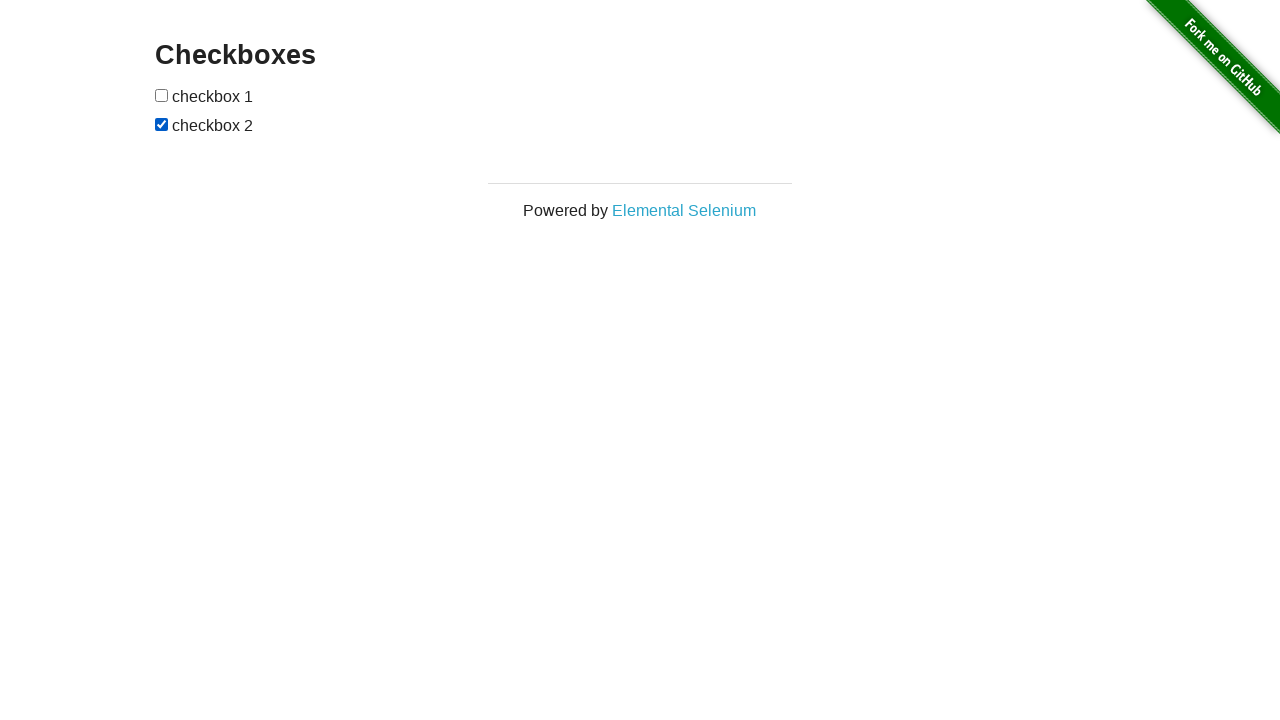

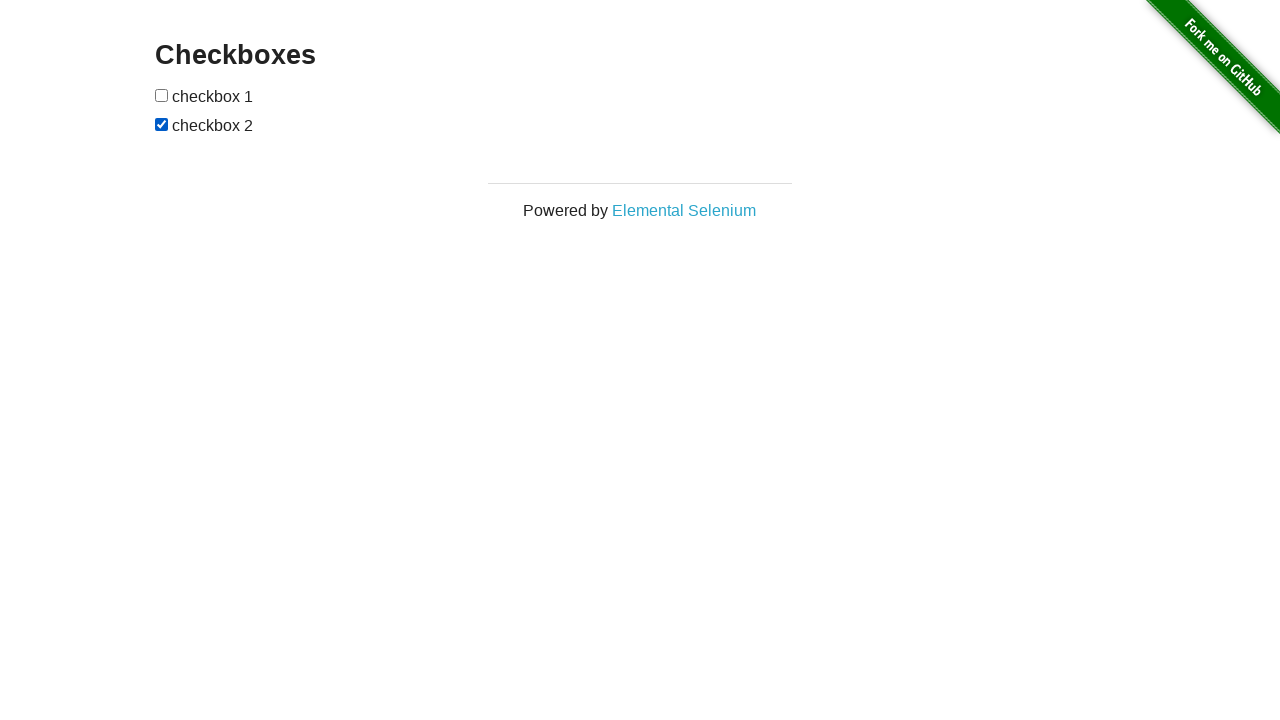